Tests drag and drop functionality by dragging column A to column B and verifying that the headers swap positions (A becomes B and B becomes A).

Starting URL: https://the-internet.herokuapp.com/drag_and_drop

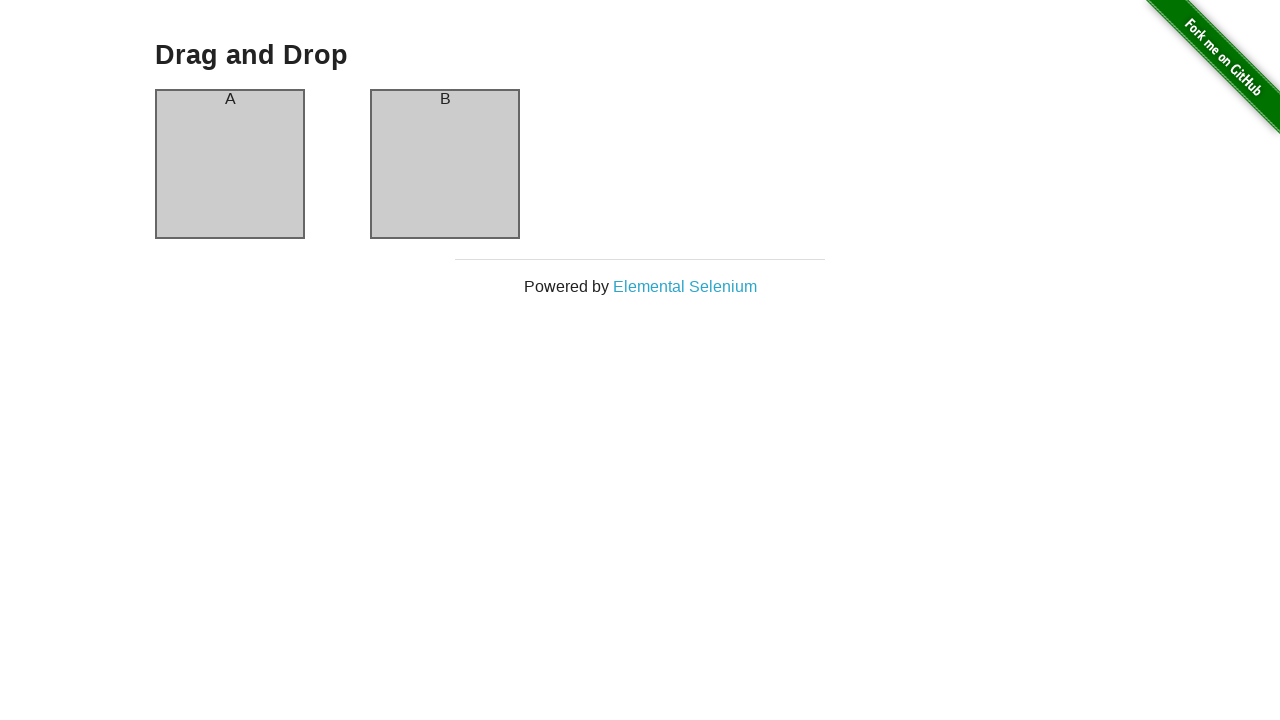

Located column A header element
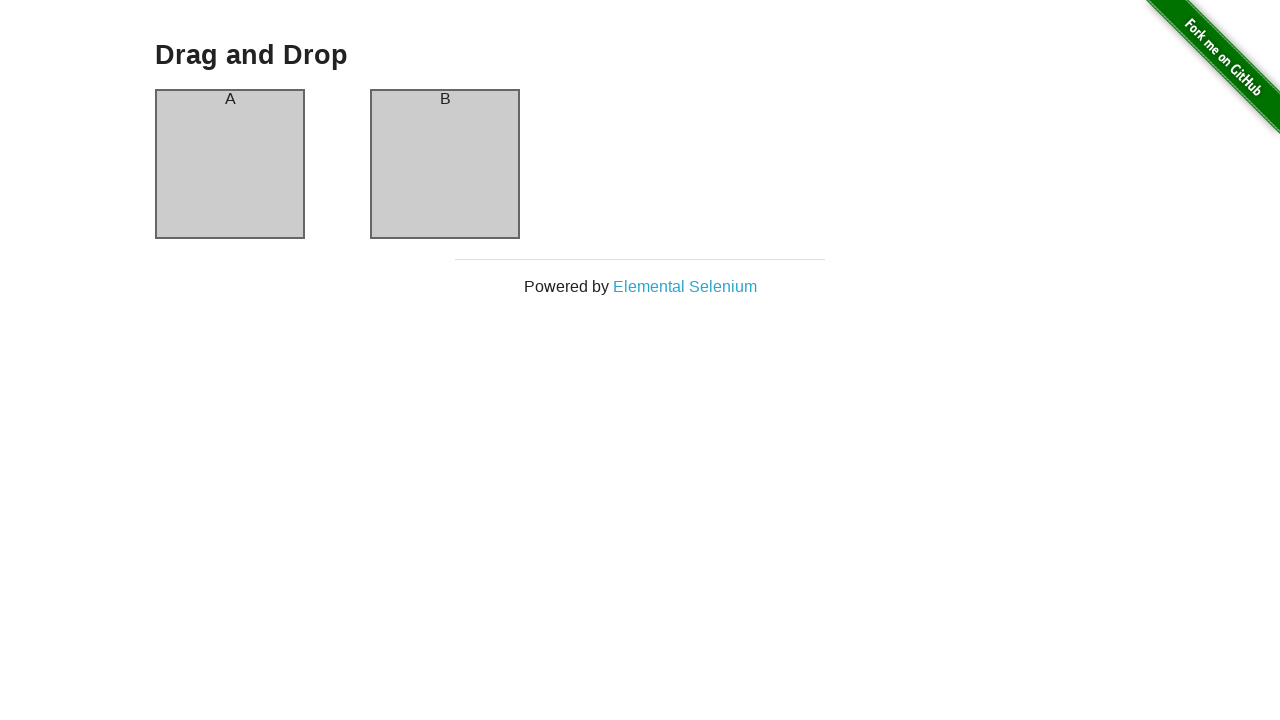

Located column B header element
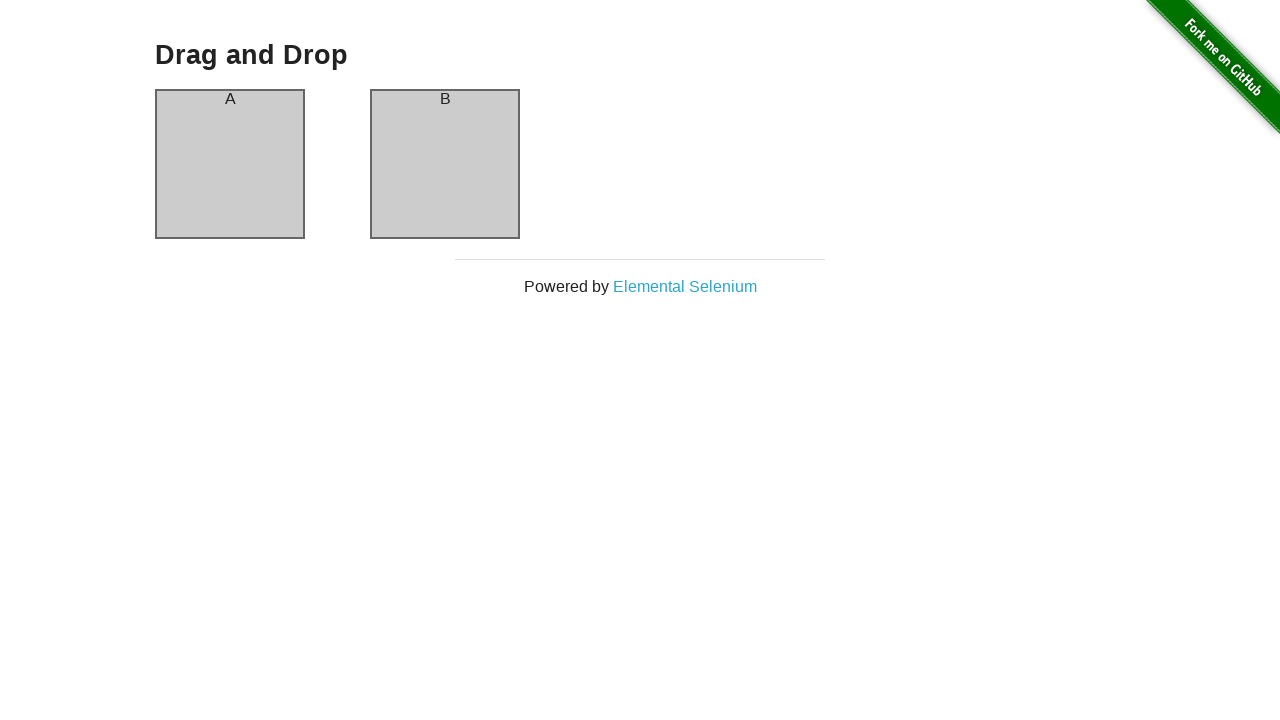

Verified column A header displays 'A'
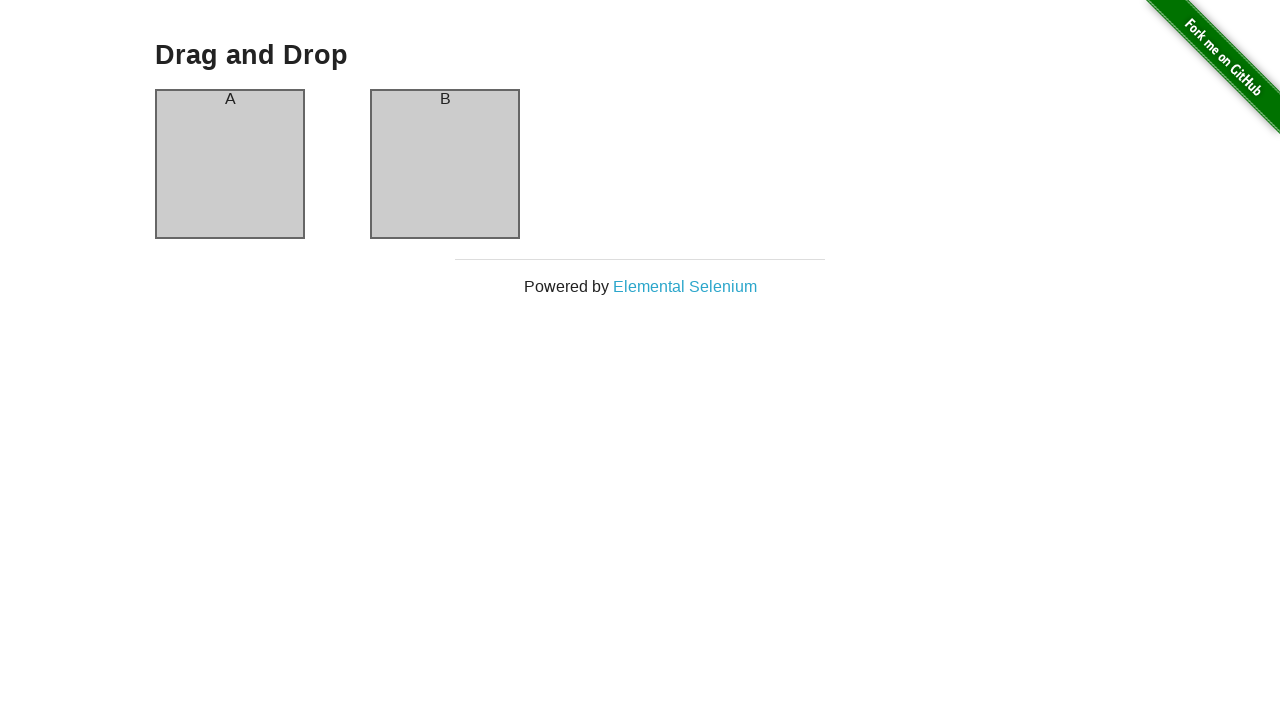

Verified column B header displays 'B'
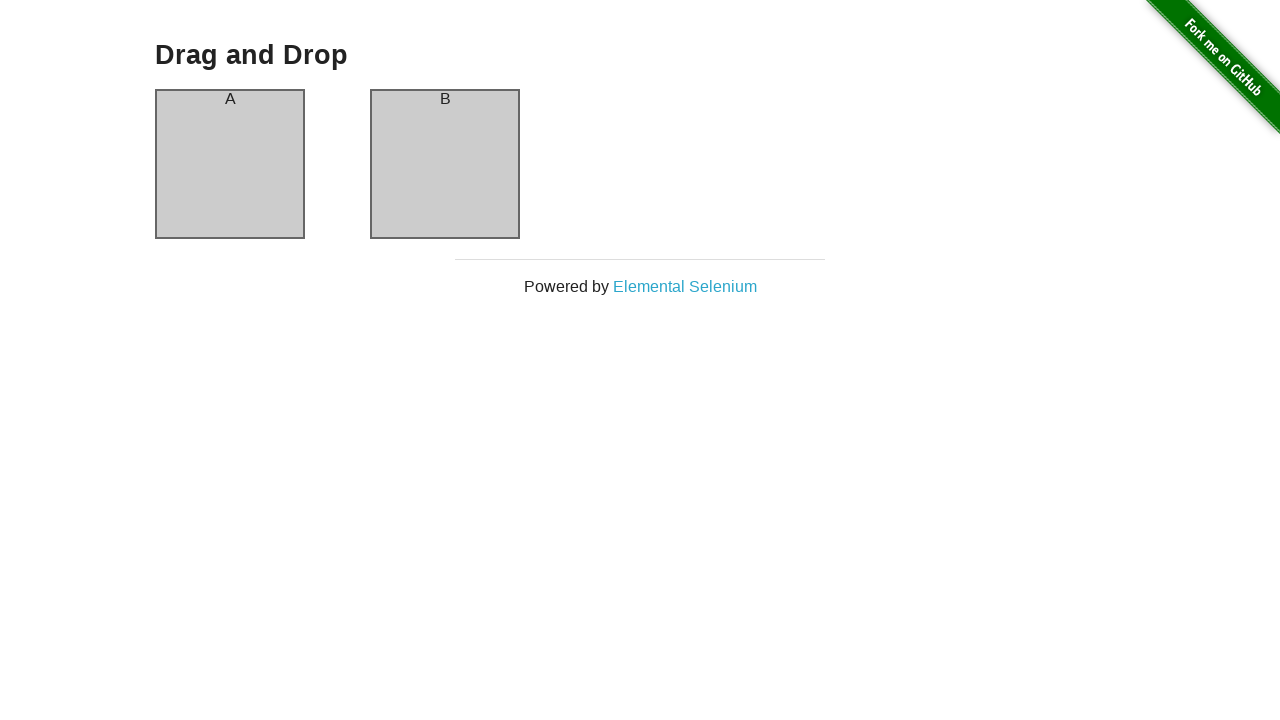

Dragged column A to column B at (445, 164)
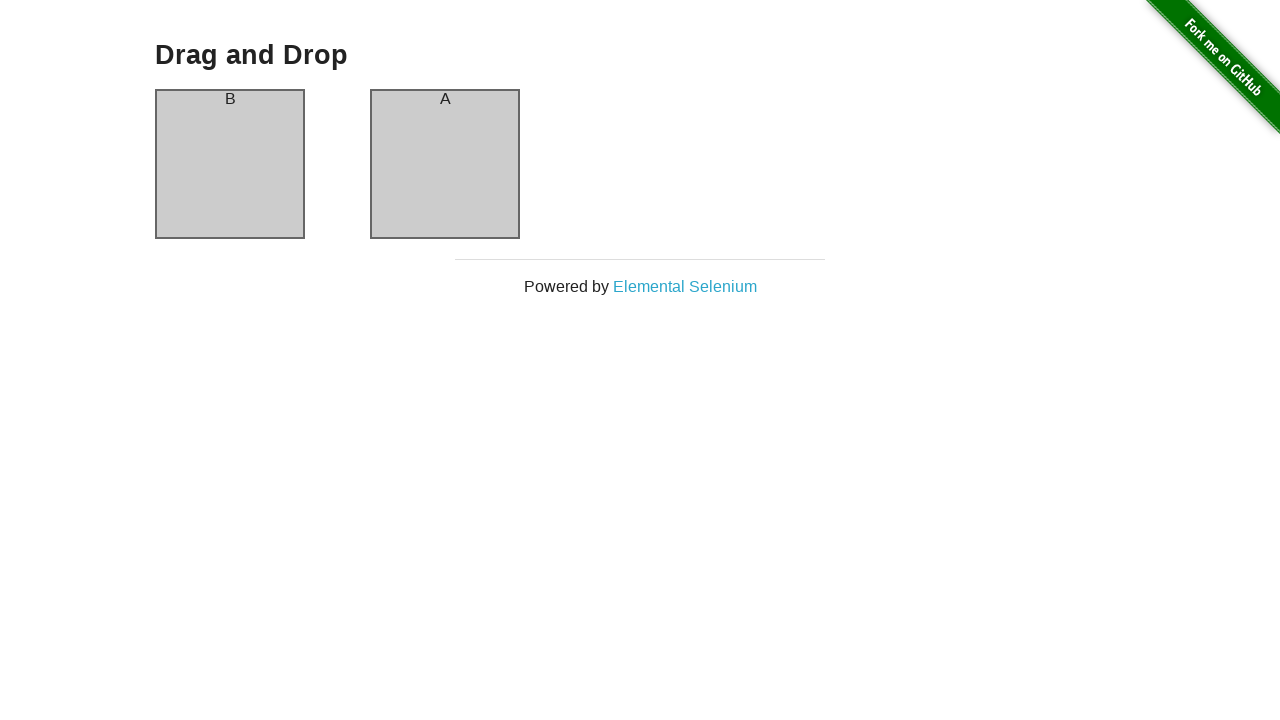

Re-located column A header element after drag and drop
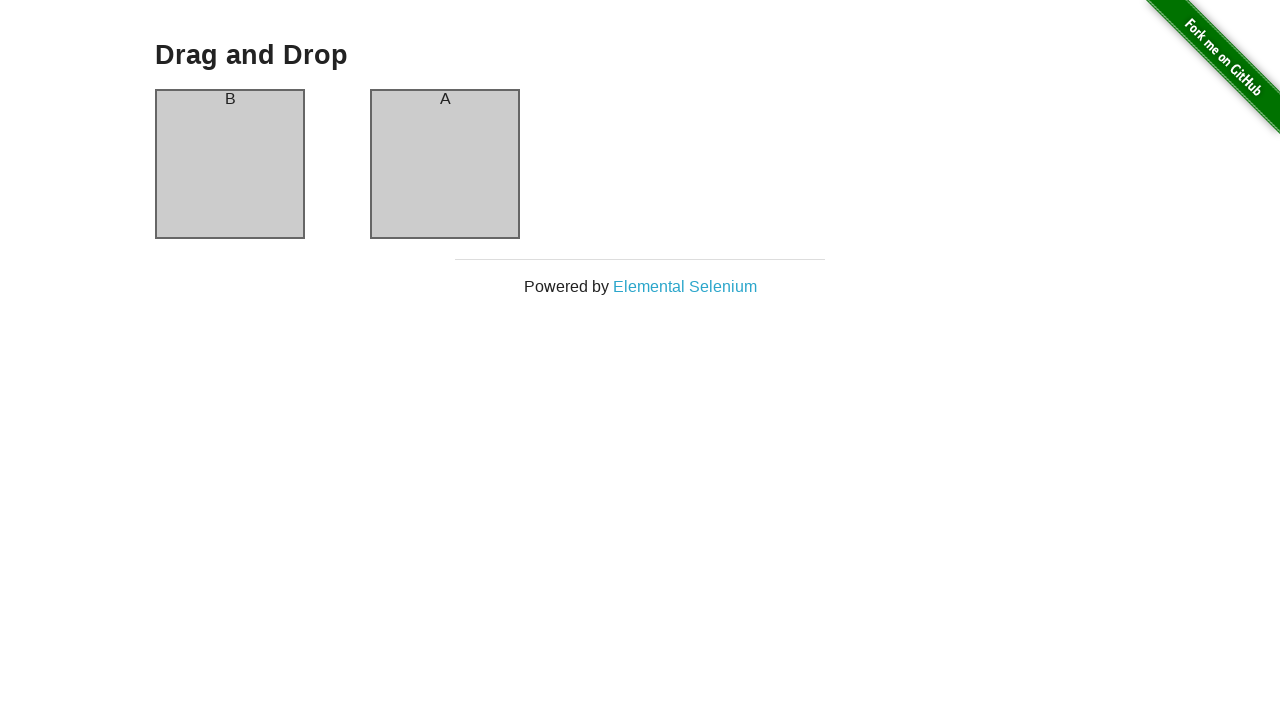

Re-located column B header element after drag and drop
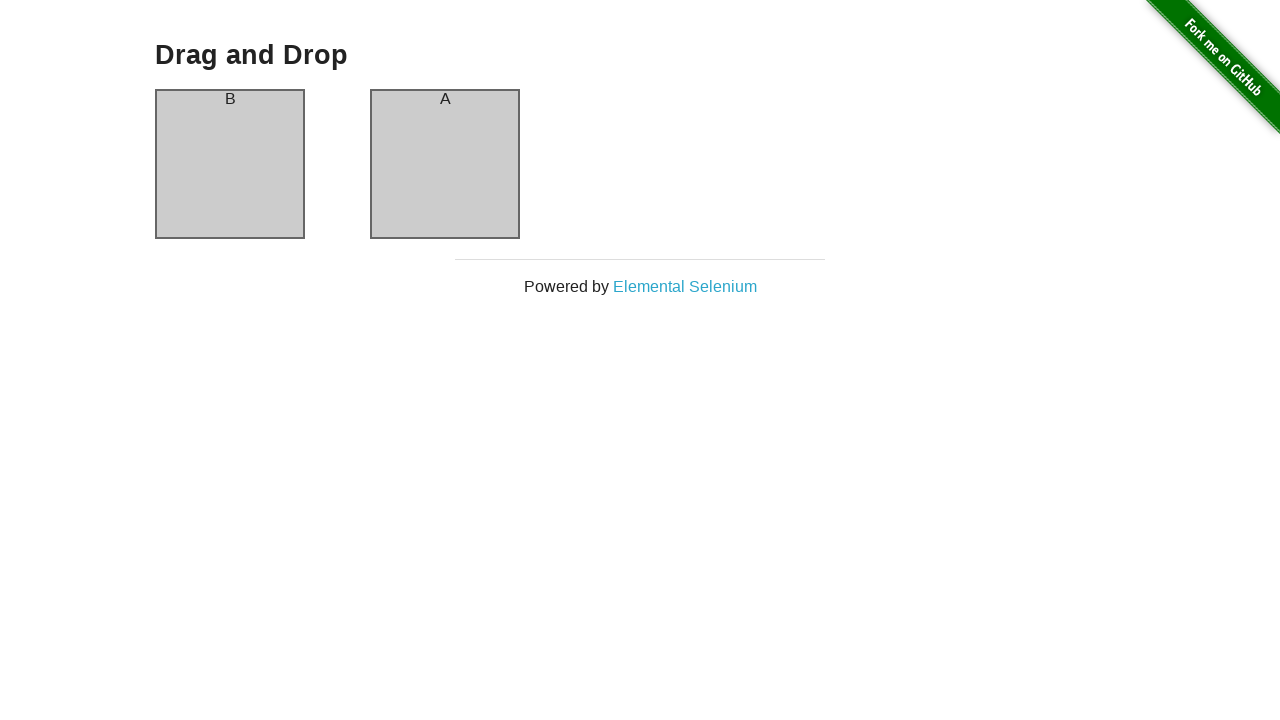

Verified column A header now displays 'B' after swap
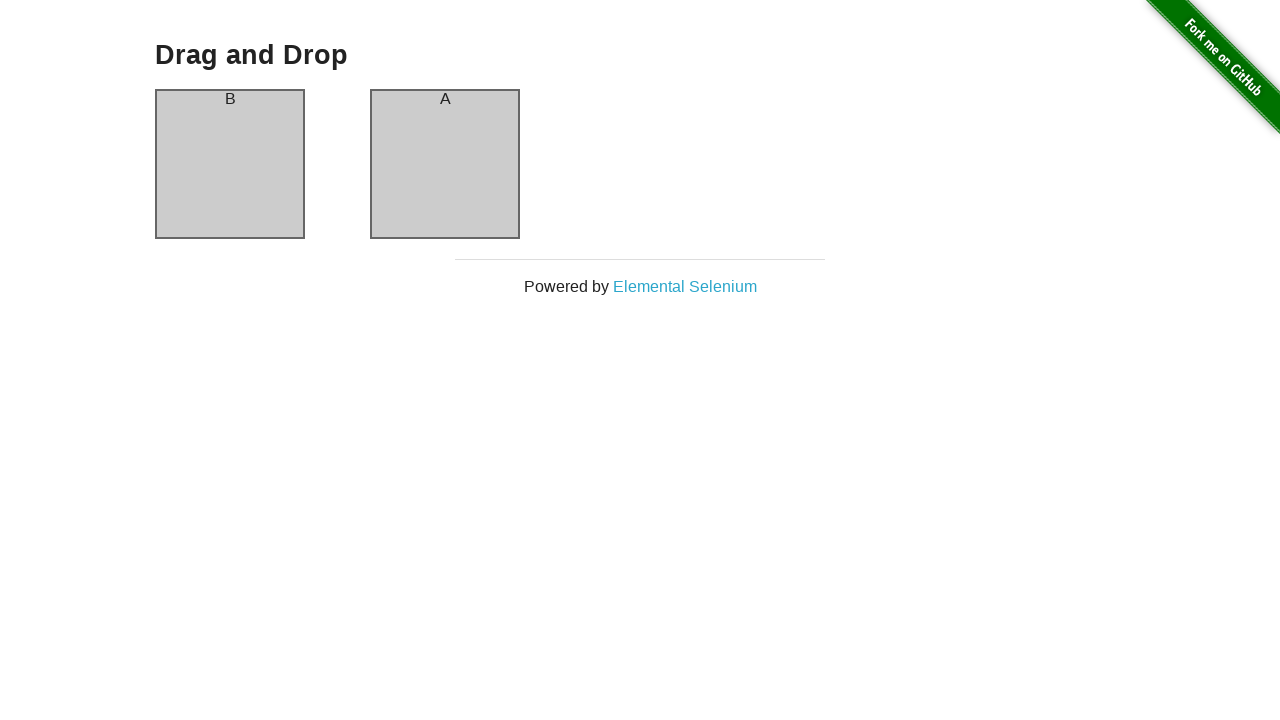

Verified column B header now displays 'A' after swap
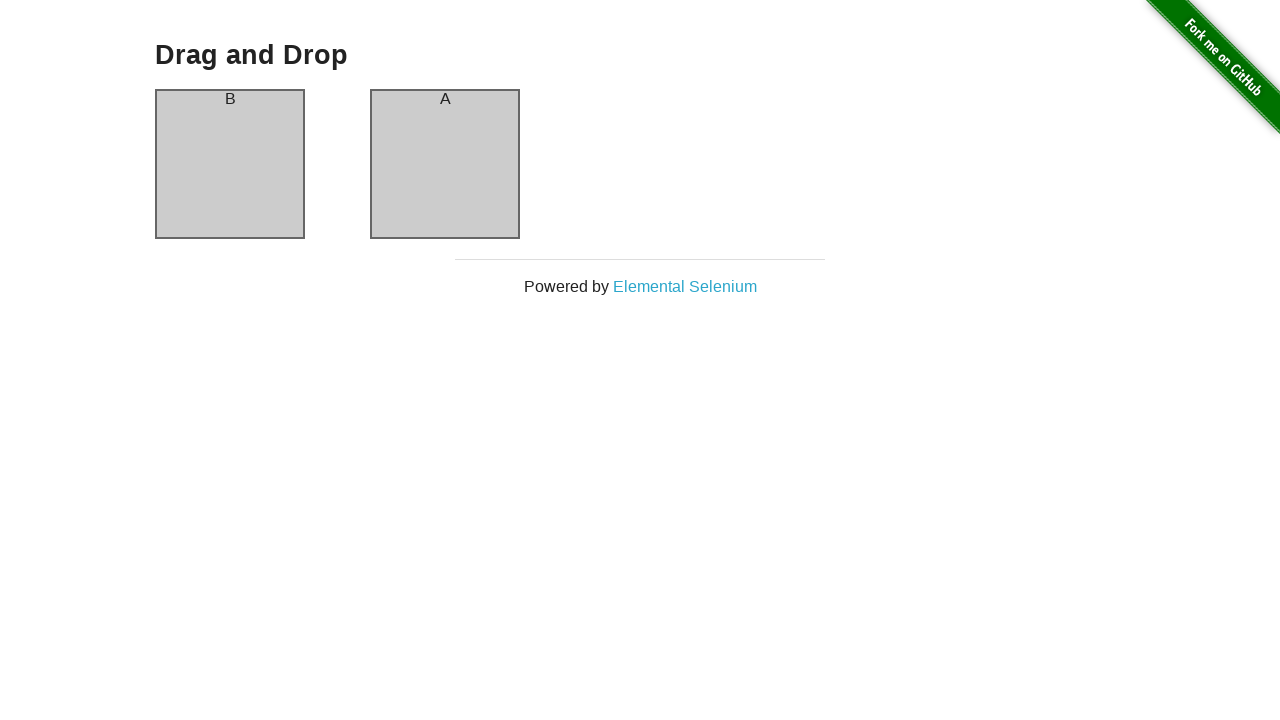

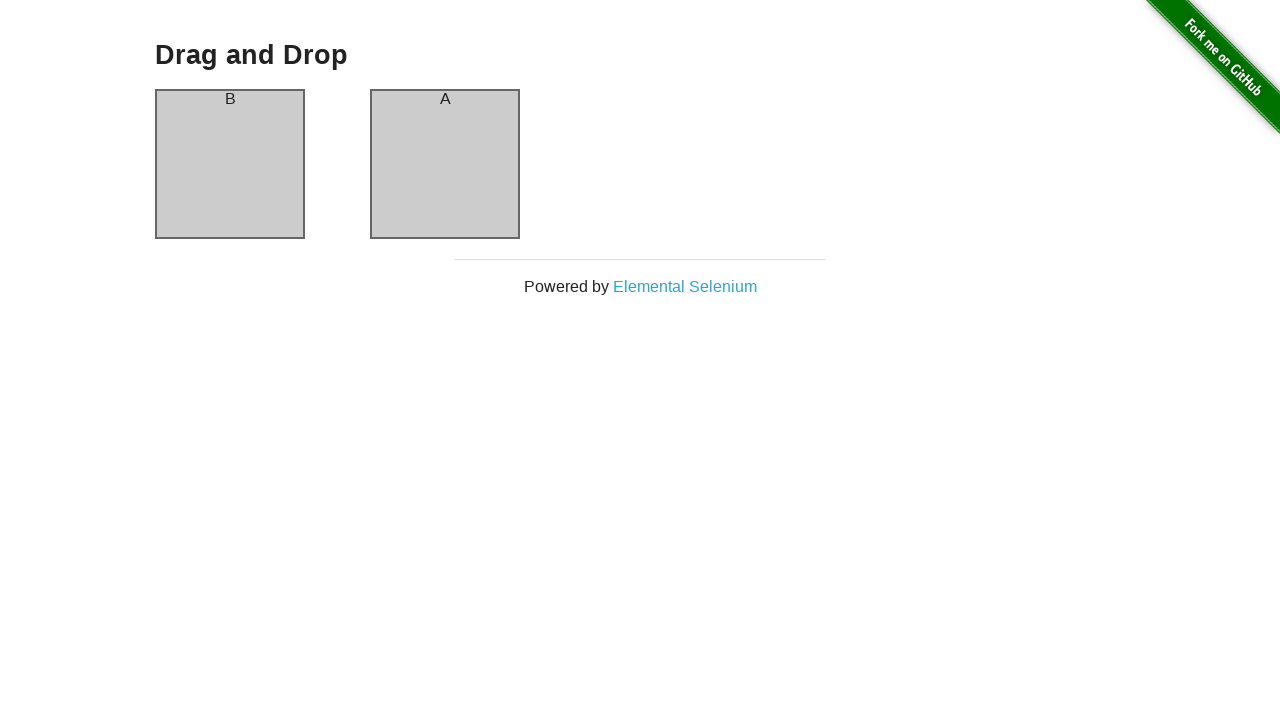